Tests a dynamic pricing page by waiting for a specific price, booking when the price reaches $100, and solving a mathematical challenge

Starting URL: http://suninjuly.github.io/explicit_wait2.html

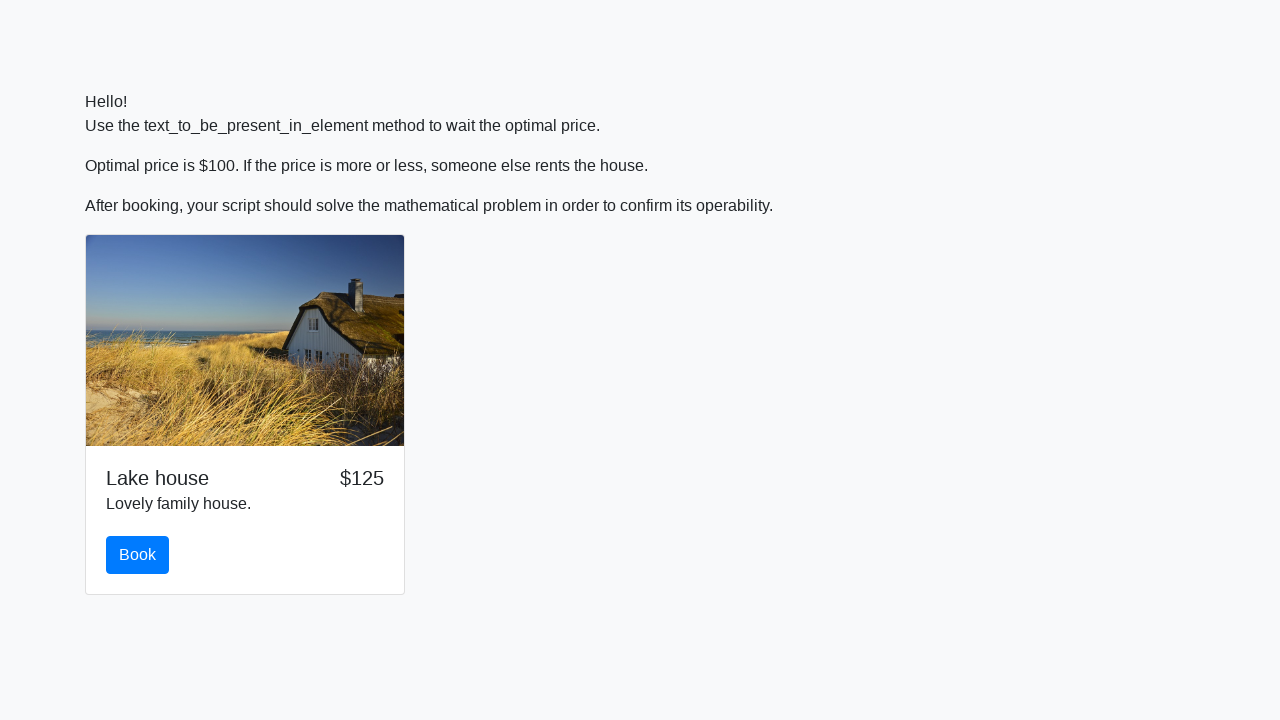

Waited for price to reach $100
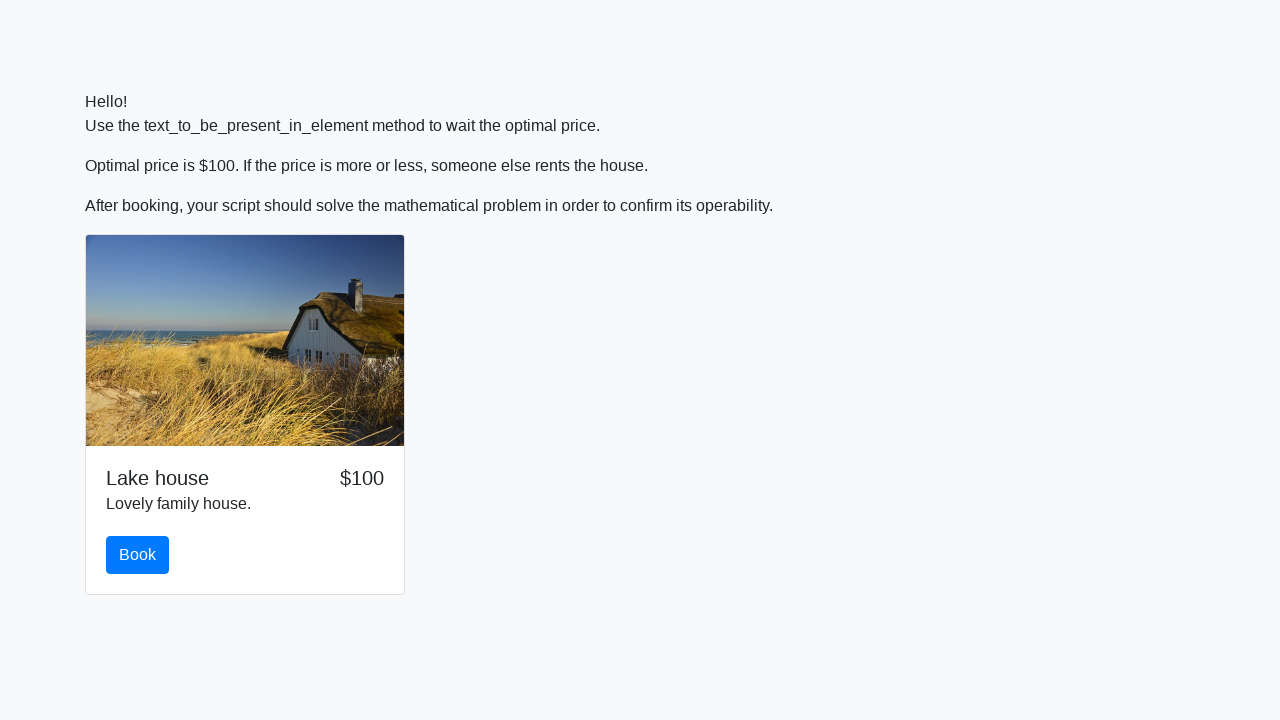

Clicked the book button at (138, 555) on #book
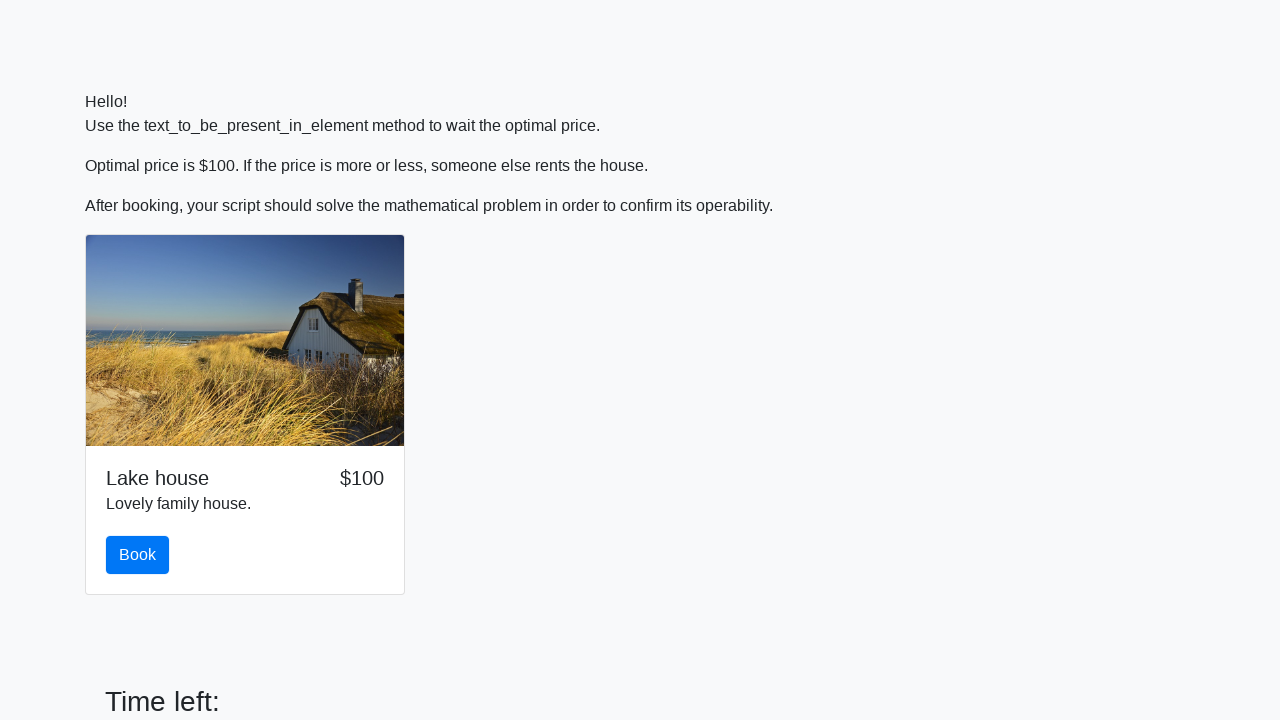

Retrieved x value from input field: 81
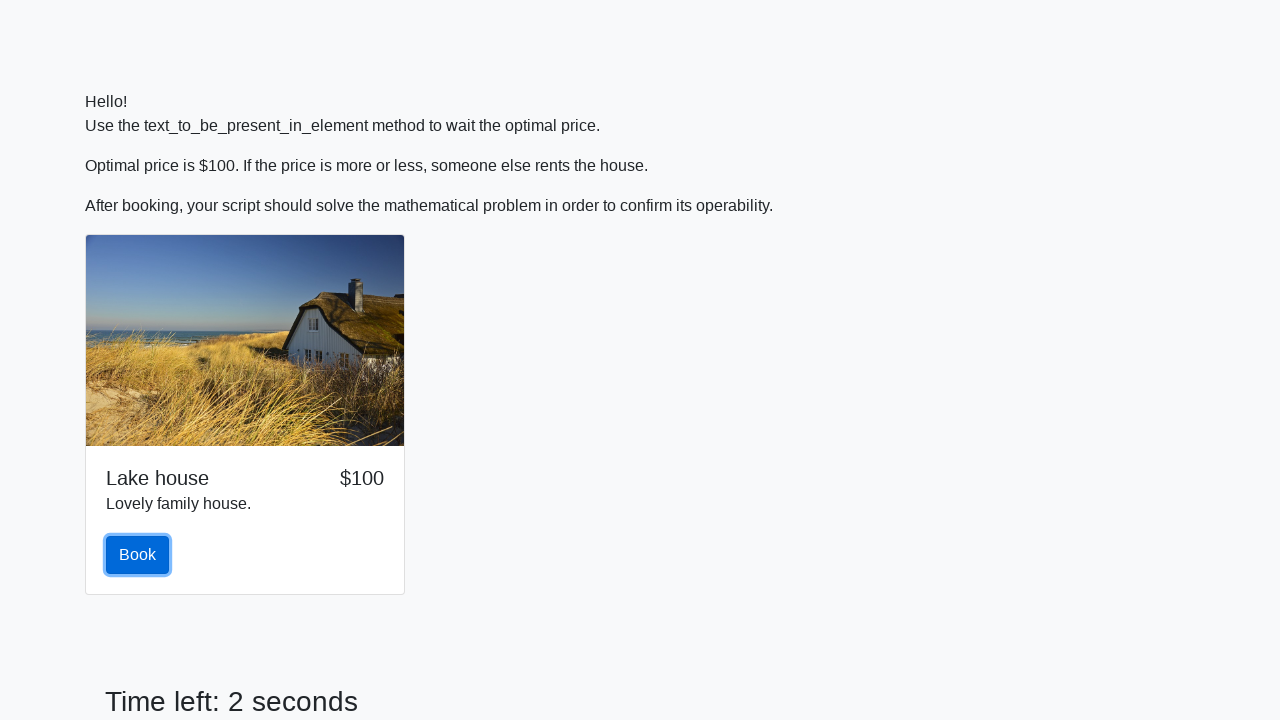

Calculated result y = log(abs(12*sin(81))) = 2.022693387519537
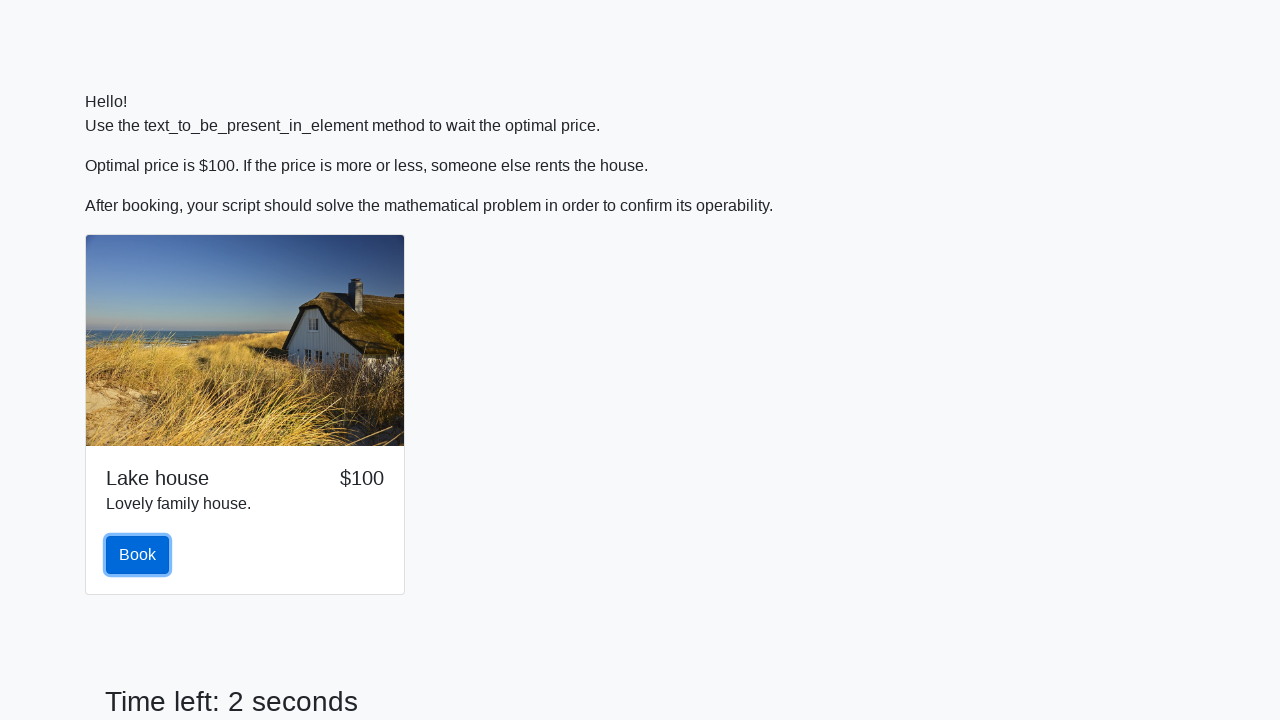

Filled answer field with calculated value: 2.022693387519537 on #answer
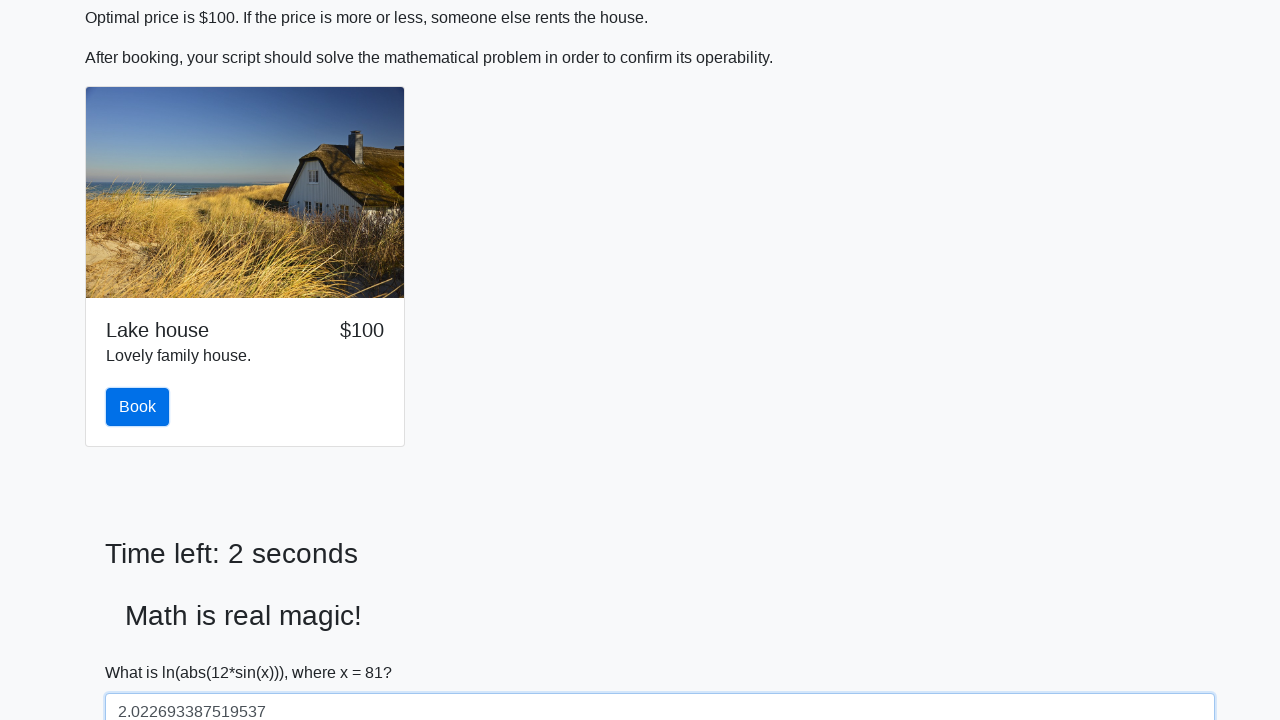

Scrolled solve button into view
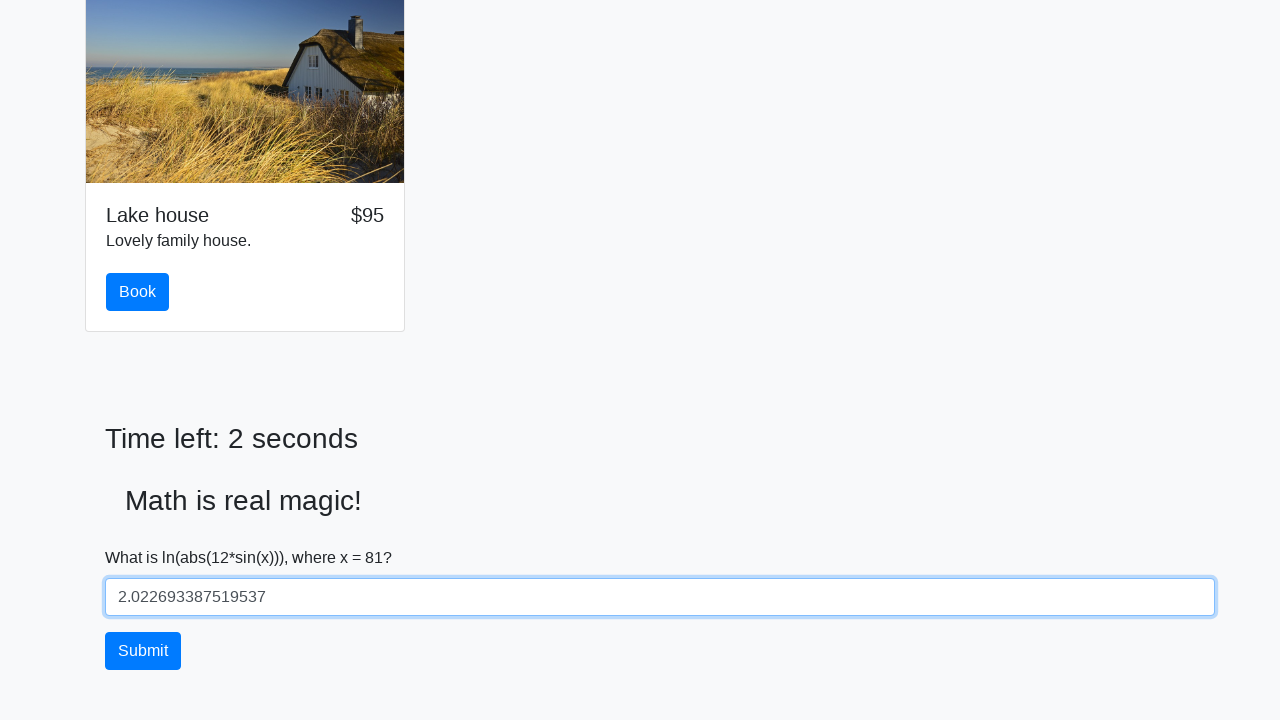

Clicked the solve button to submit answer at (143, 651) on #solve
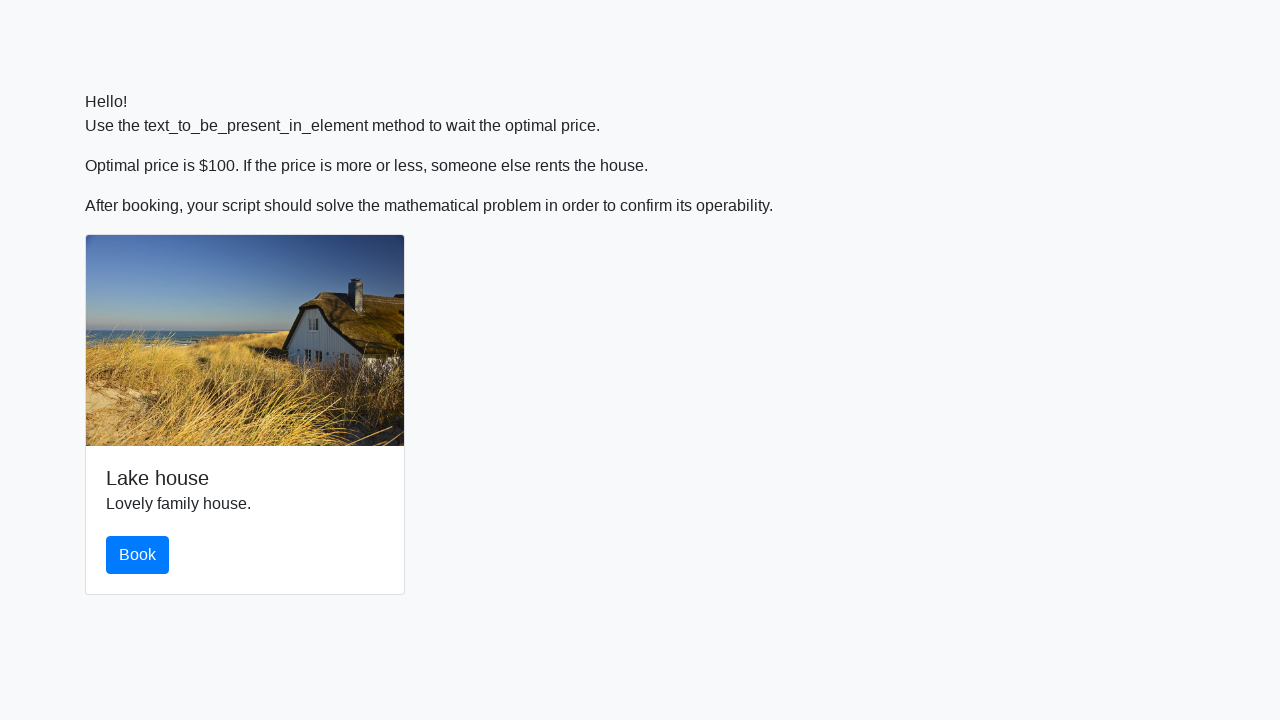

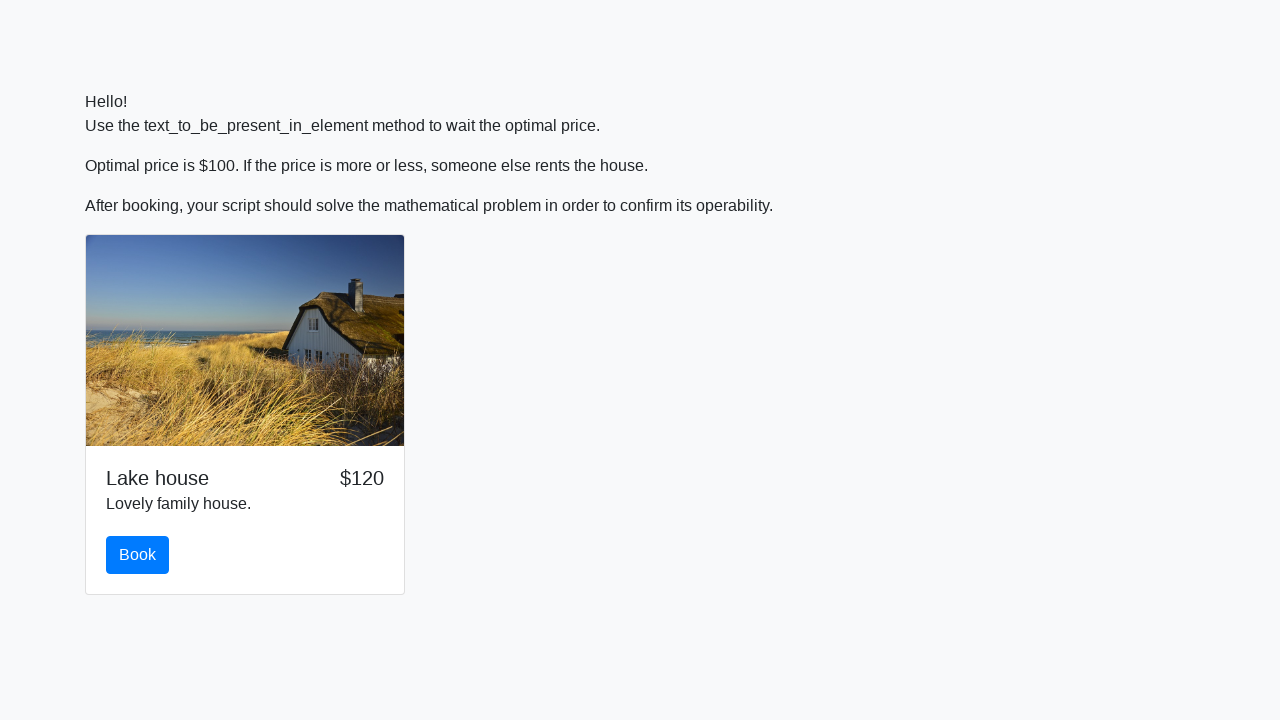